Launches browser, navigates to Flipkart homepage, and verifies the page loads by checking the URL and title are accessible.

Starting URL: https://www.flipkart.com/

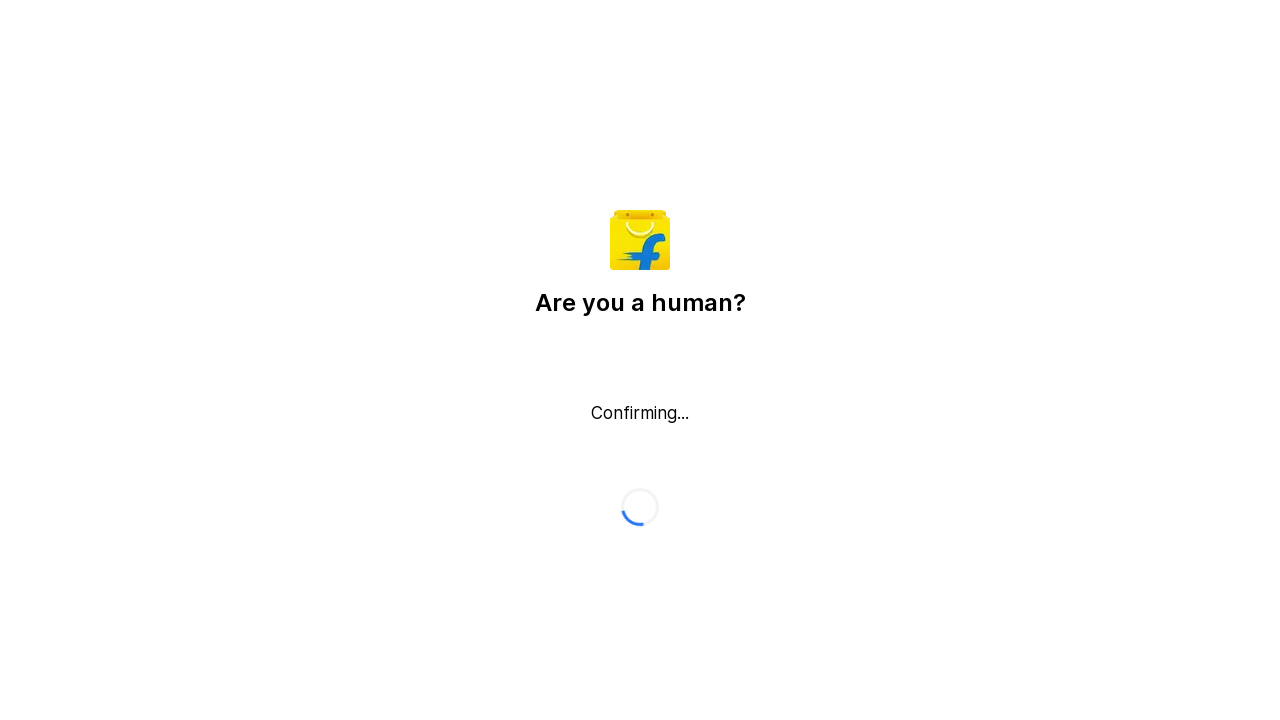

Waited for page to reach domcontentloaded state
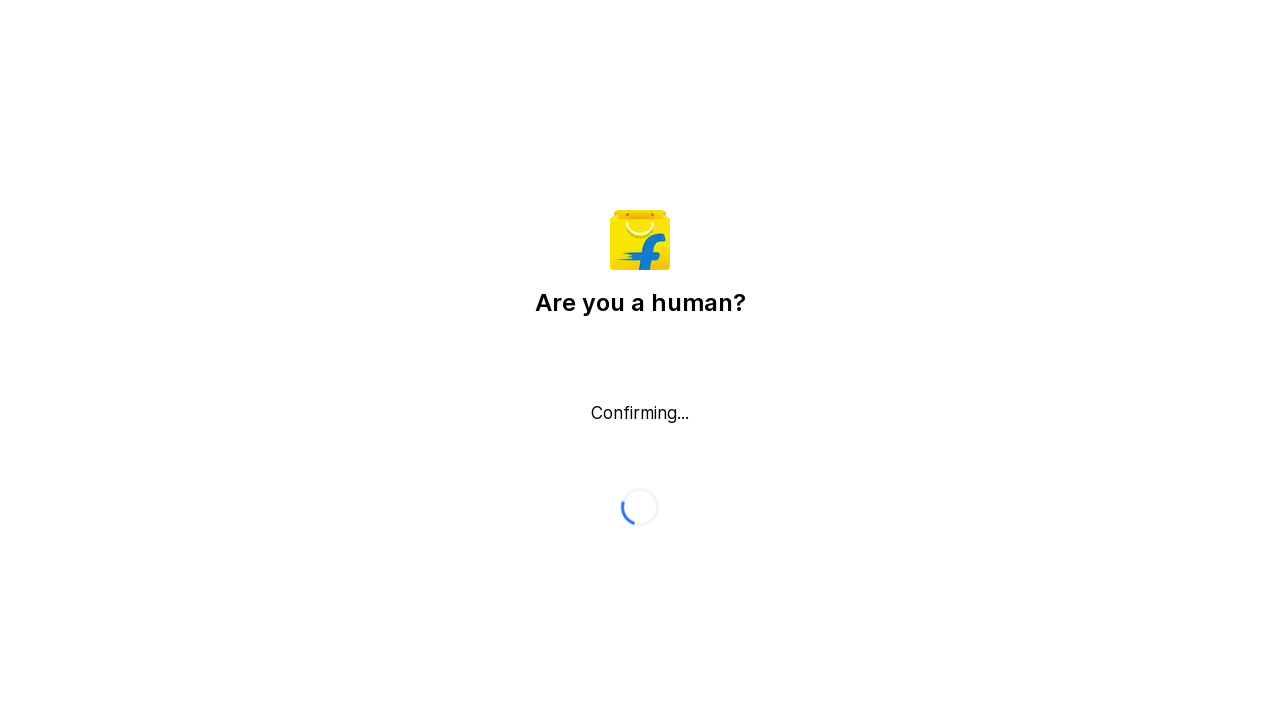

Retrieved page title
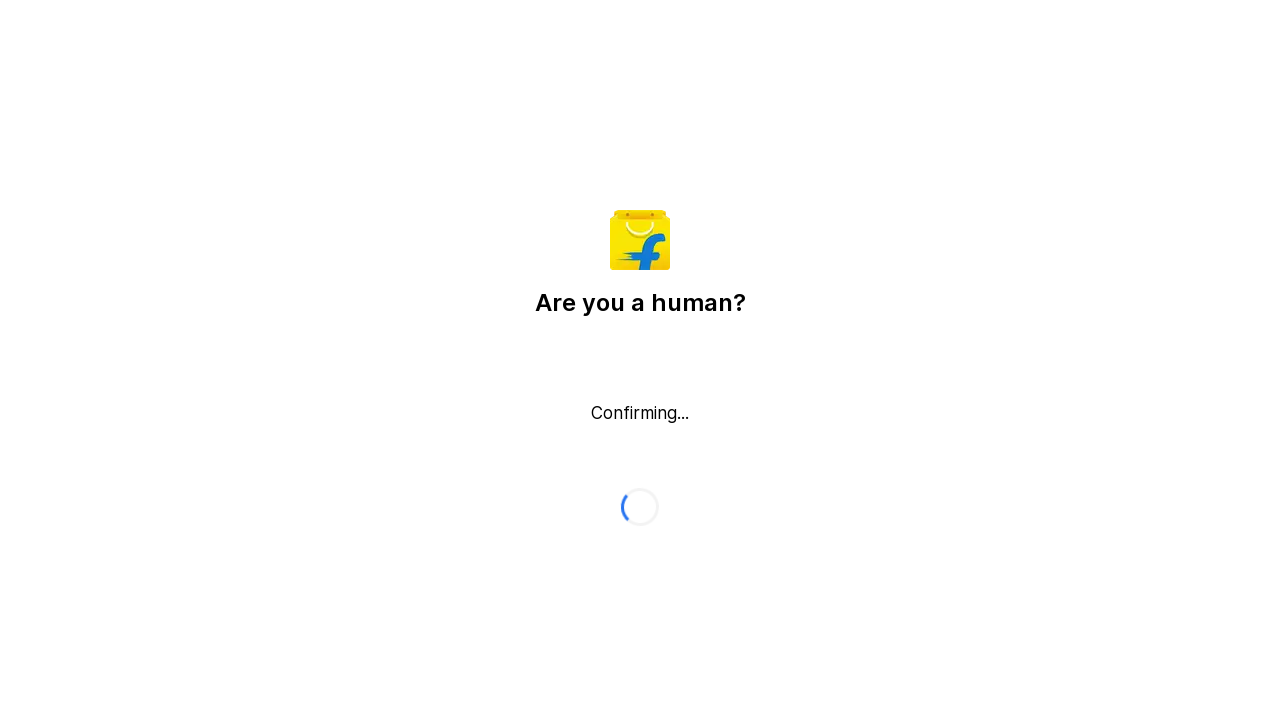

Retrieved current page URL
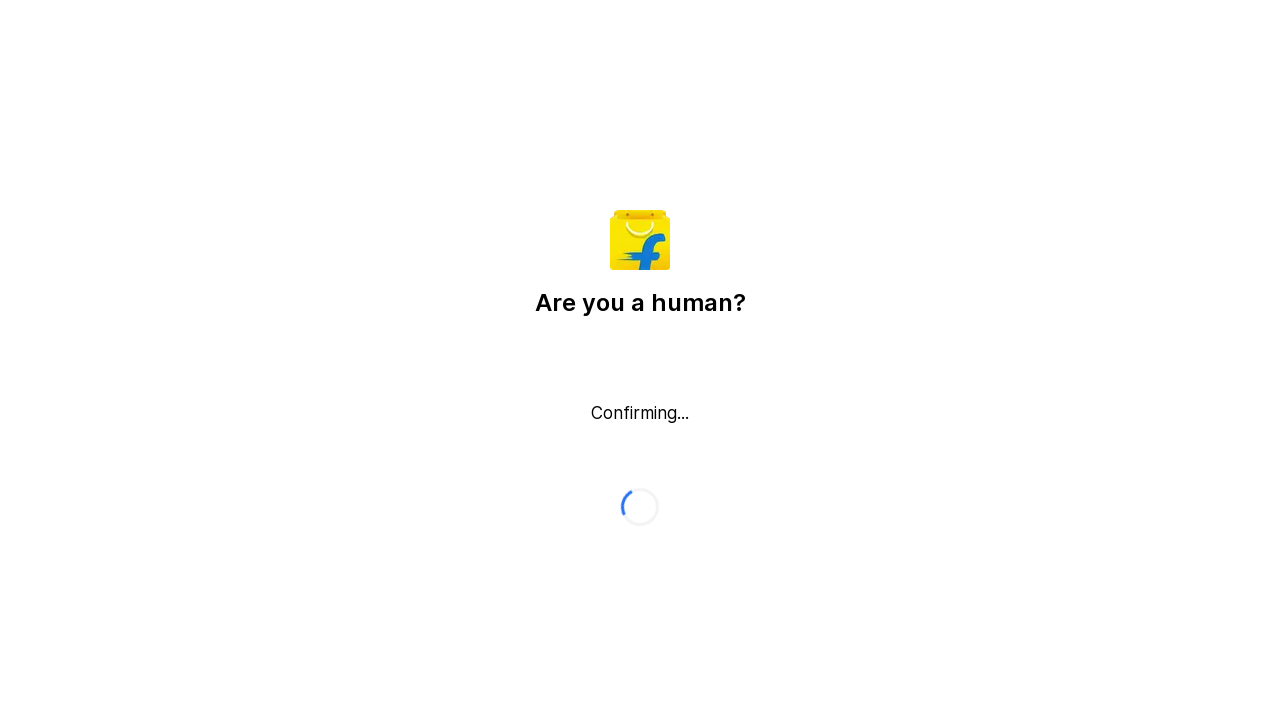

Verified page URL contains 'flipkart': https://www.flipkart.com/
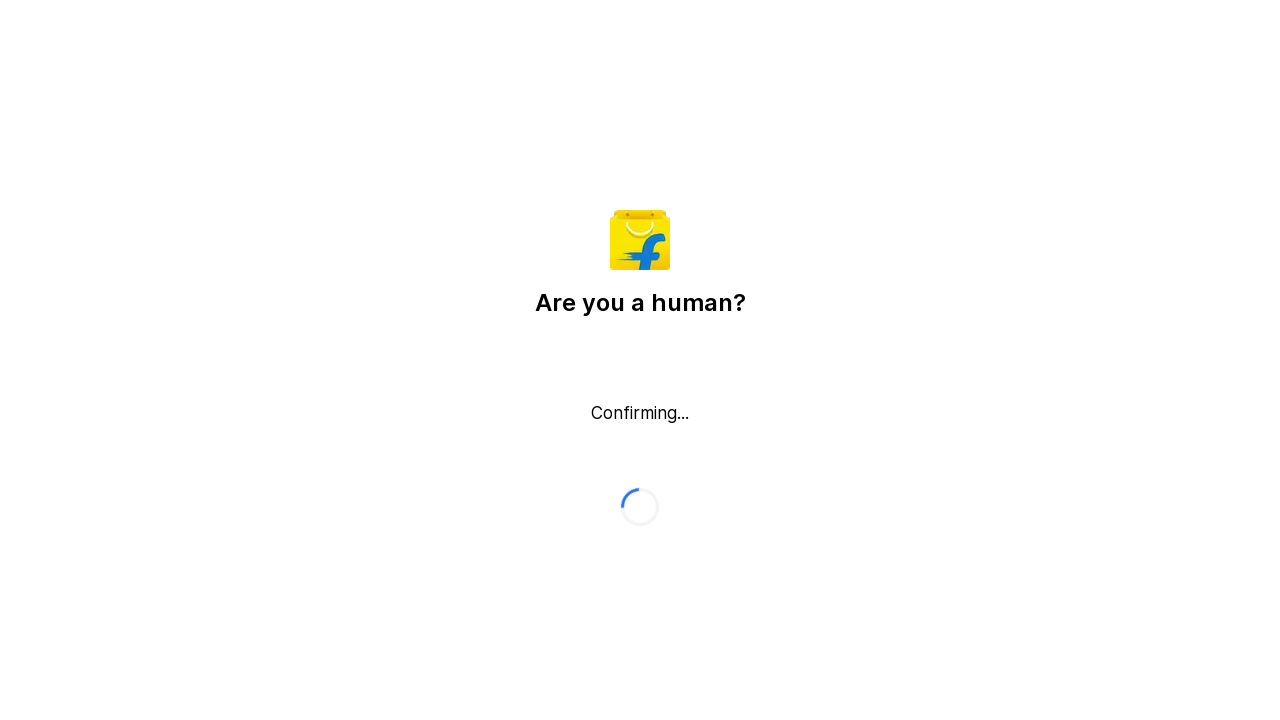

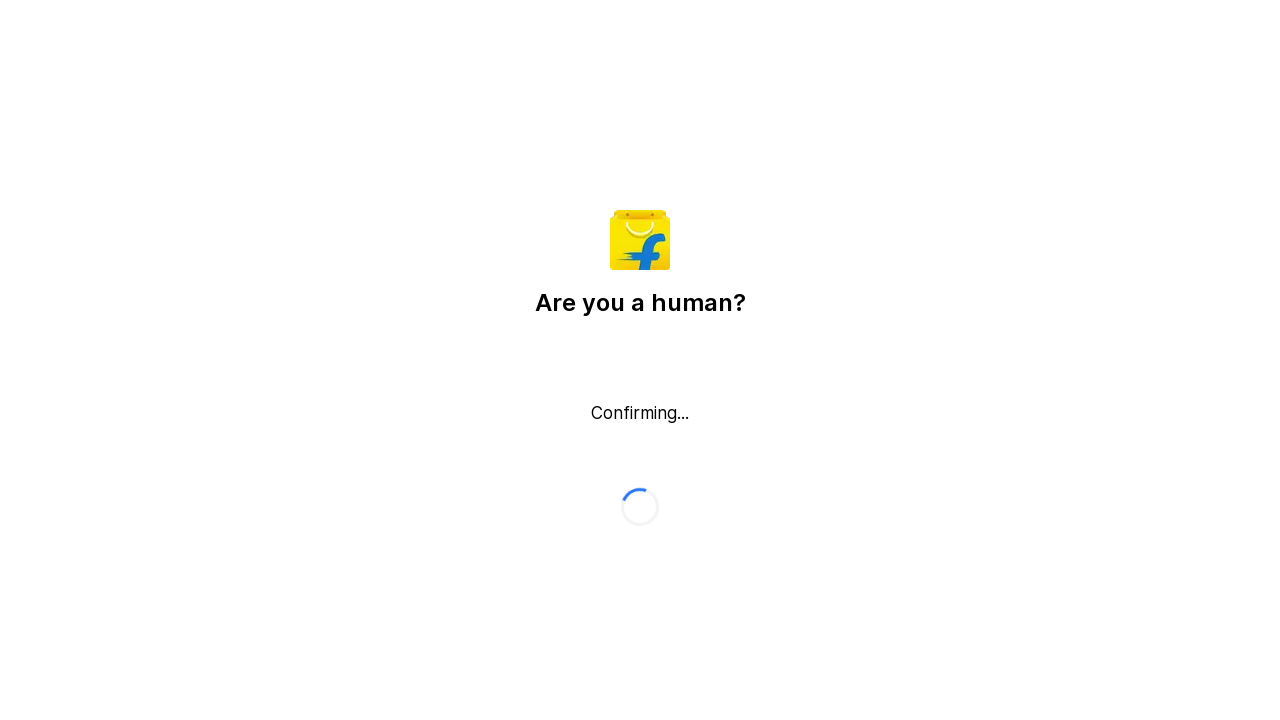